Navigates to Platzi website and verifies the page loads successfully

Starting URL: https://www.platzi.com

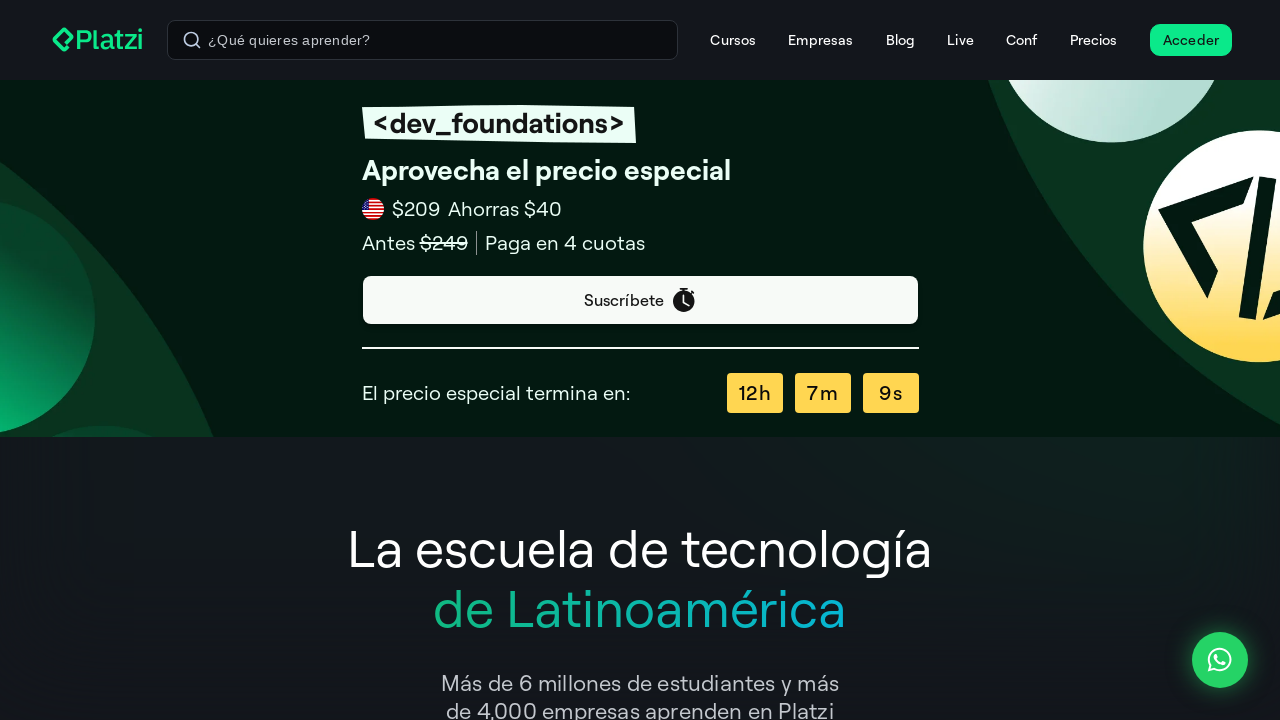

Waited for Platzi website to load (domcontentloaded state)
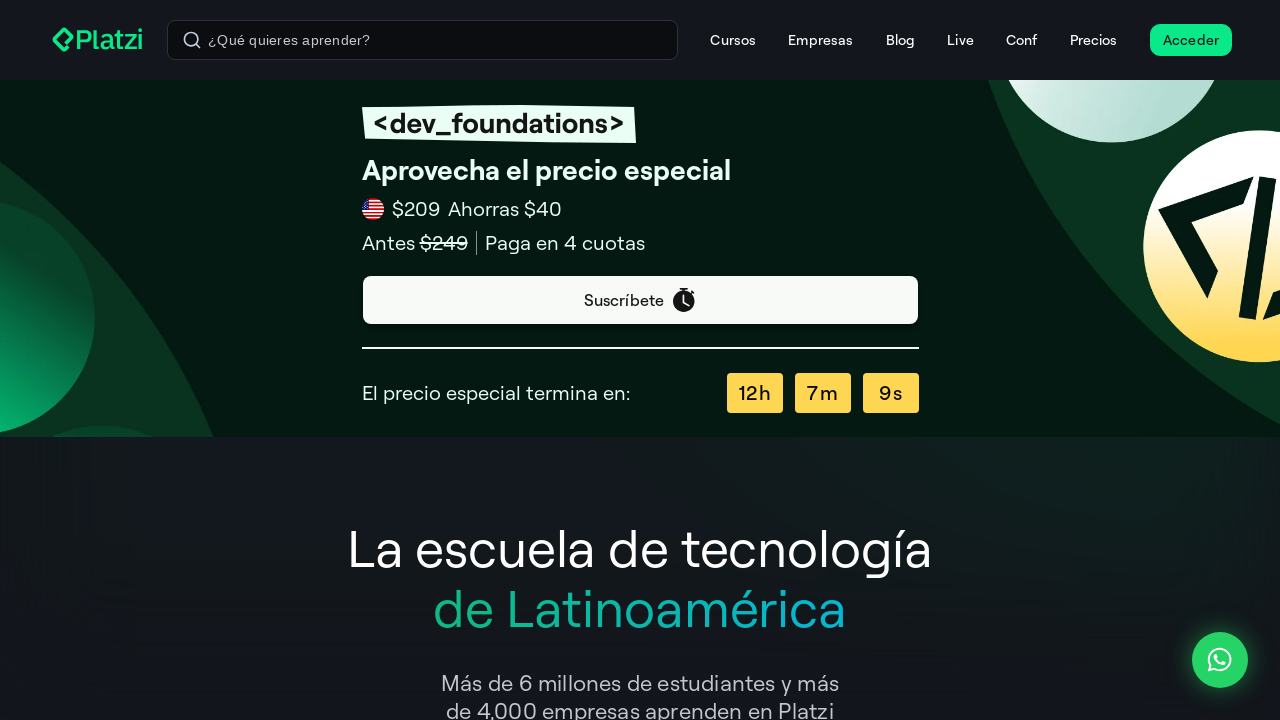

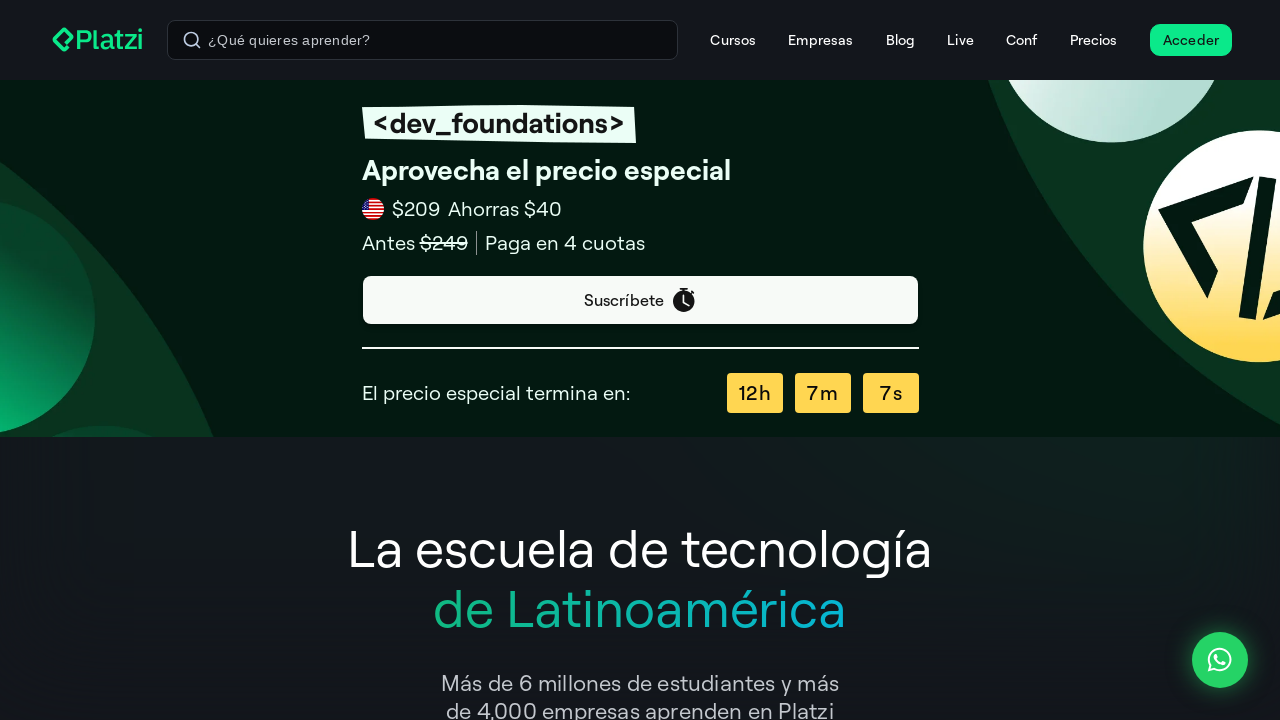